Fills out a practice form with personal information including name, email, gender, mobile number, and date of birth

Starting URL: https://demoqa.com/automation-practice-form

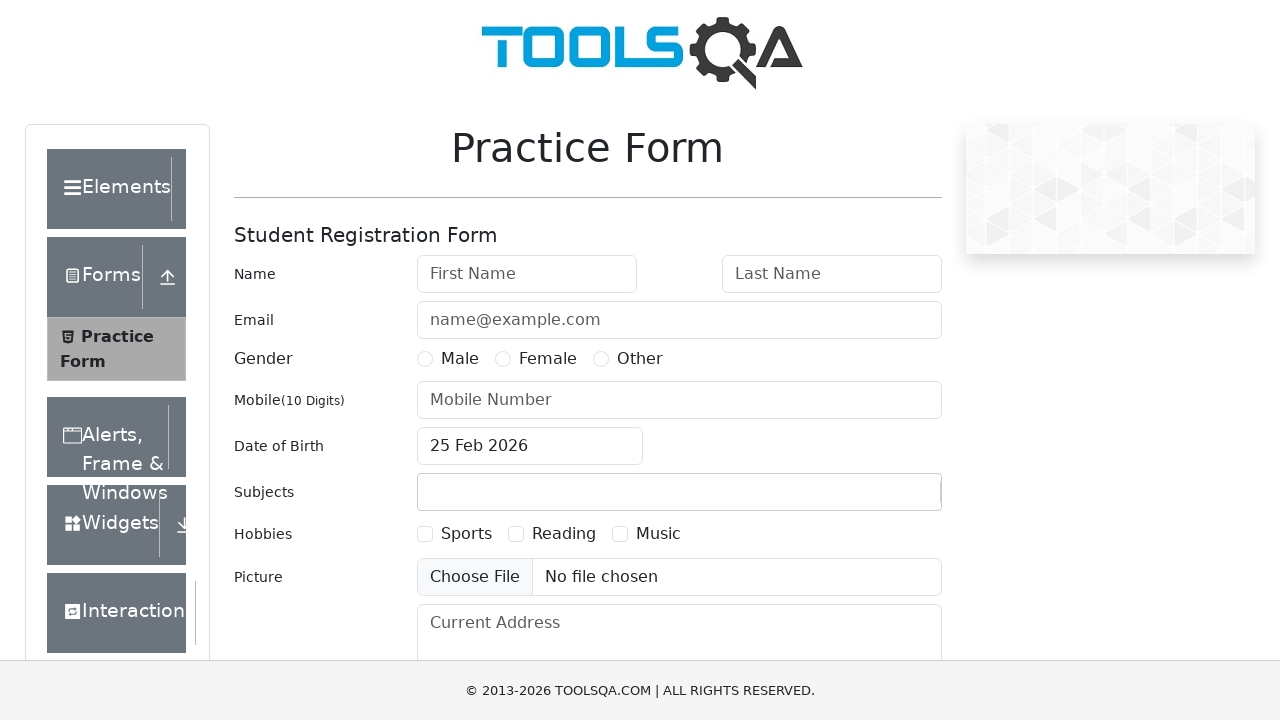

Filled first name field with 'mano' on #firstName
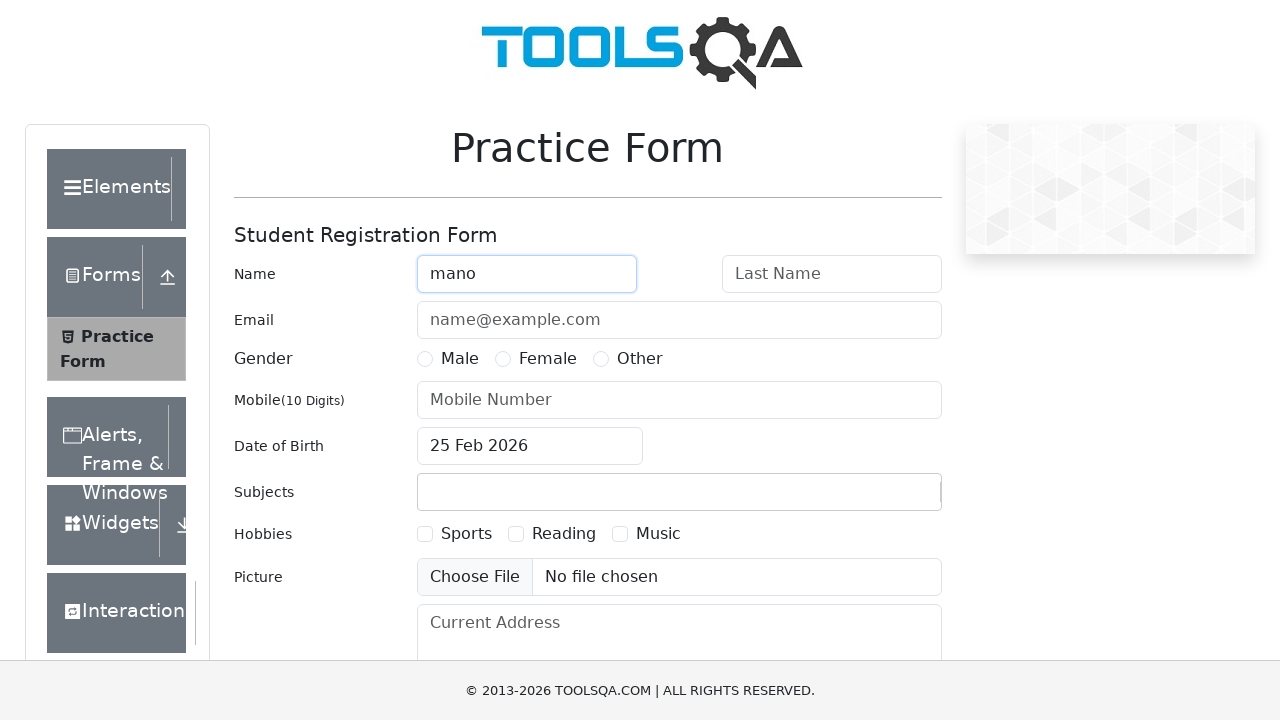

Filled last name field with 'A' on #lastName
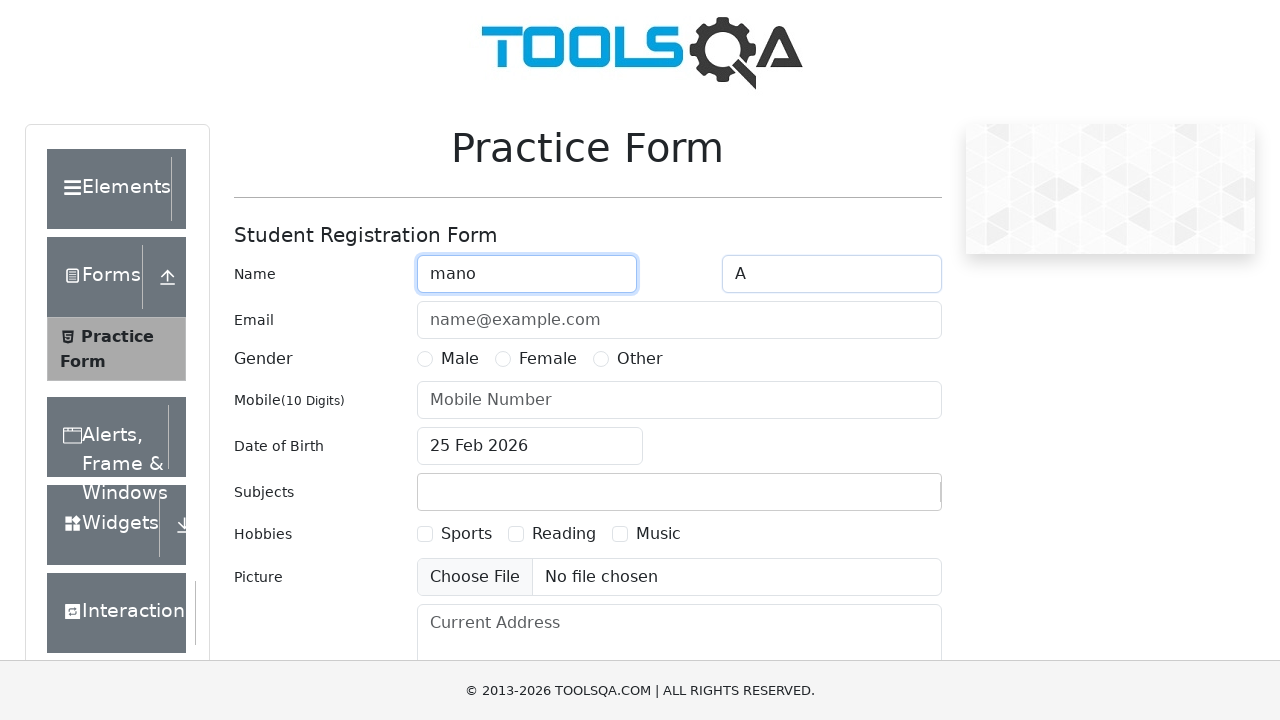

Filled email field with 'mano@gmail.com' on #userEmail
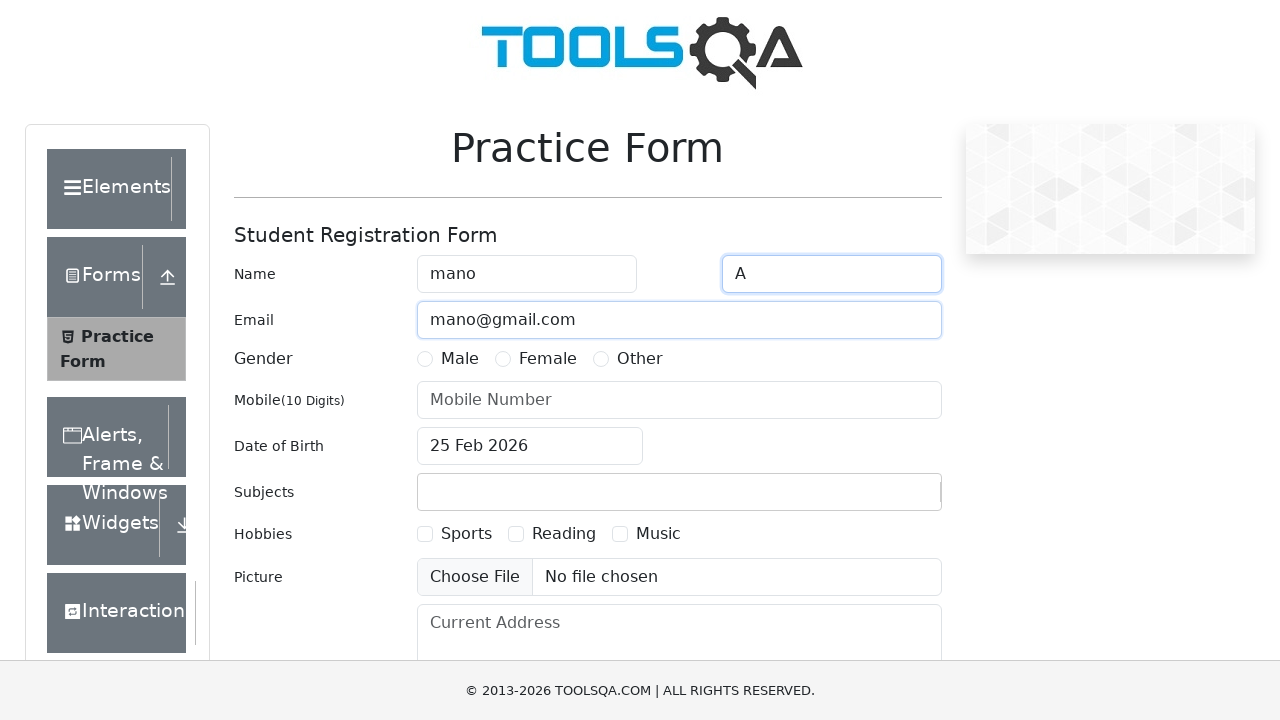

Selected Male gender option at (460, 359) on label[for='gender-radio-1']
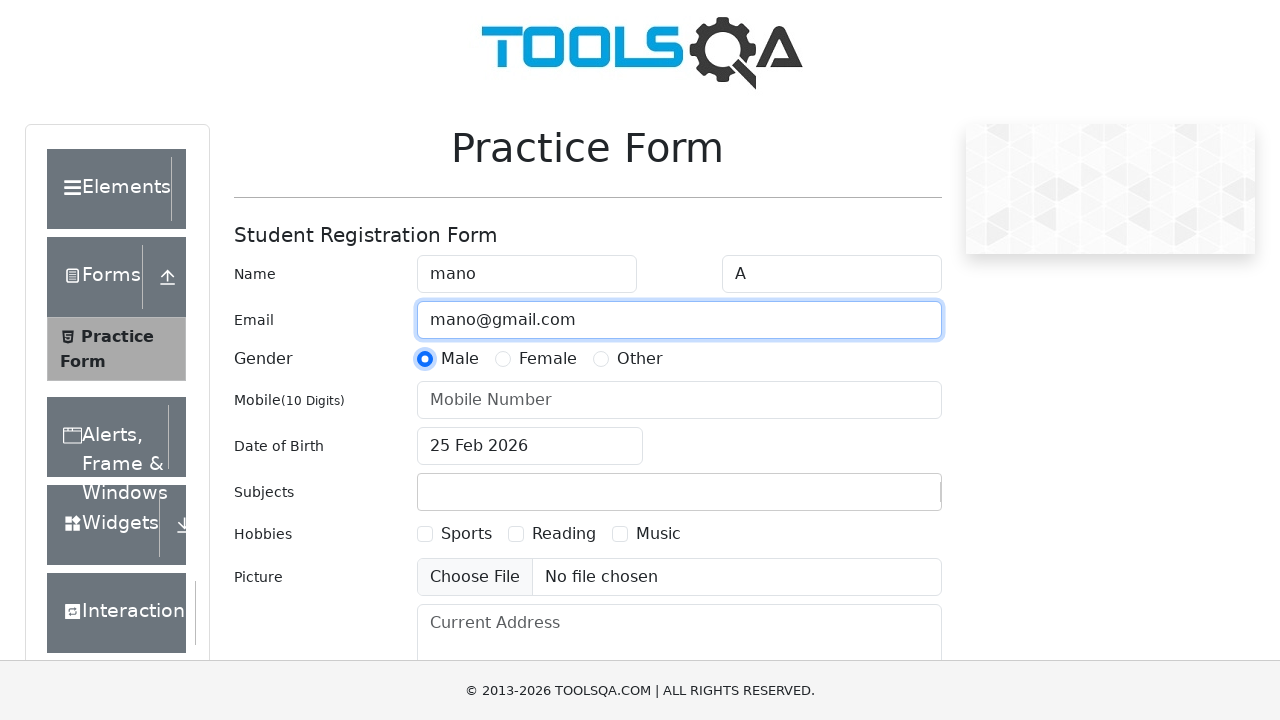

Filled mobile number field with '9898989898' on #userNumber
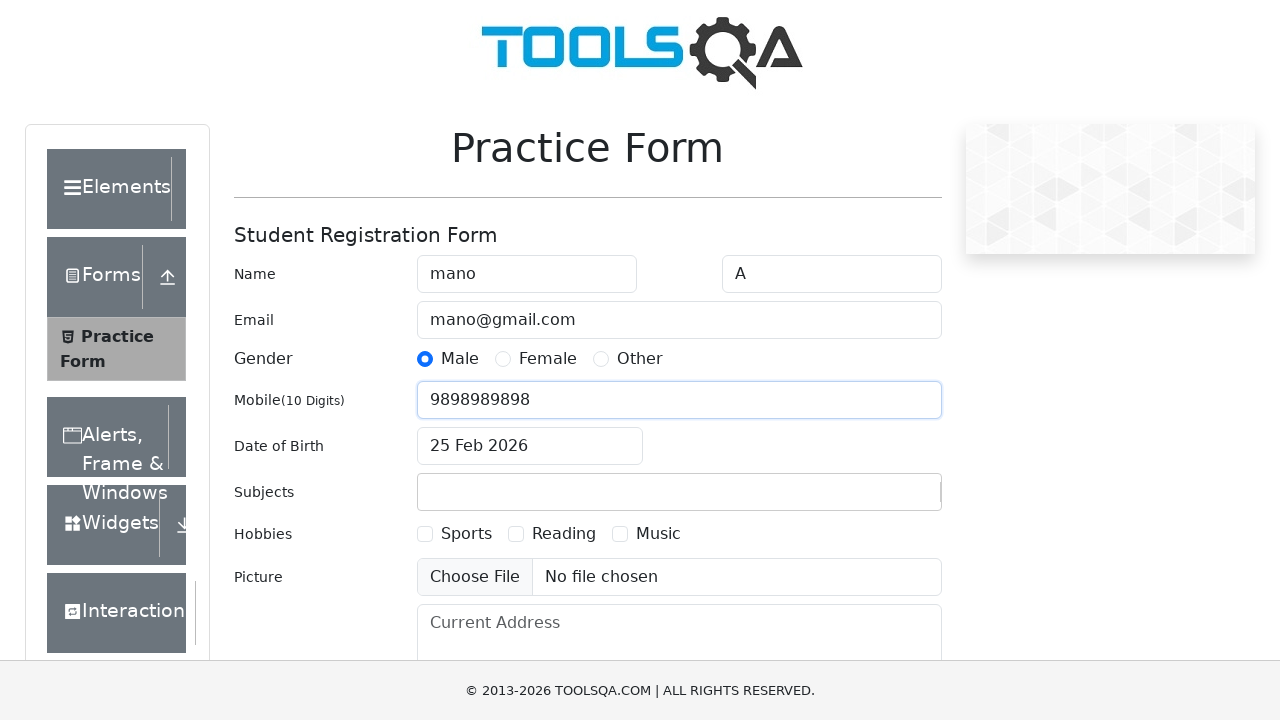

Clicked date of birth input to open date picker at (530, 446) on #dateOfBirthInput
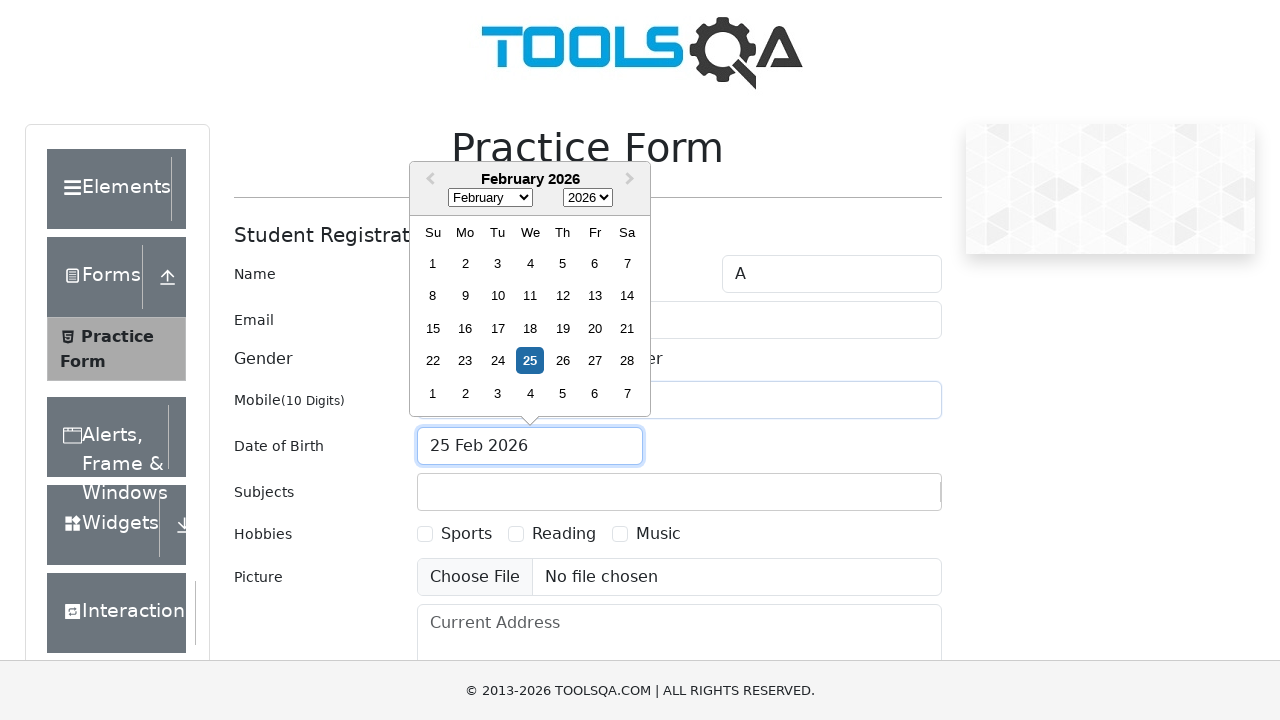

Selected July (month 6) from month dropdown on select.react-datepicker__month-select
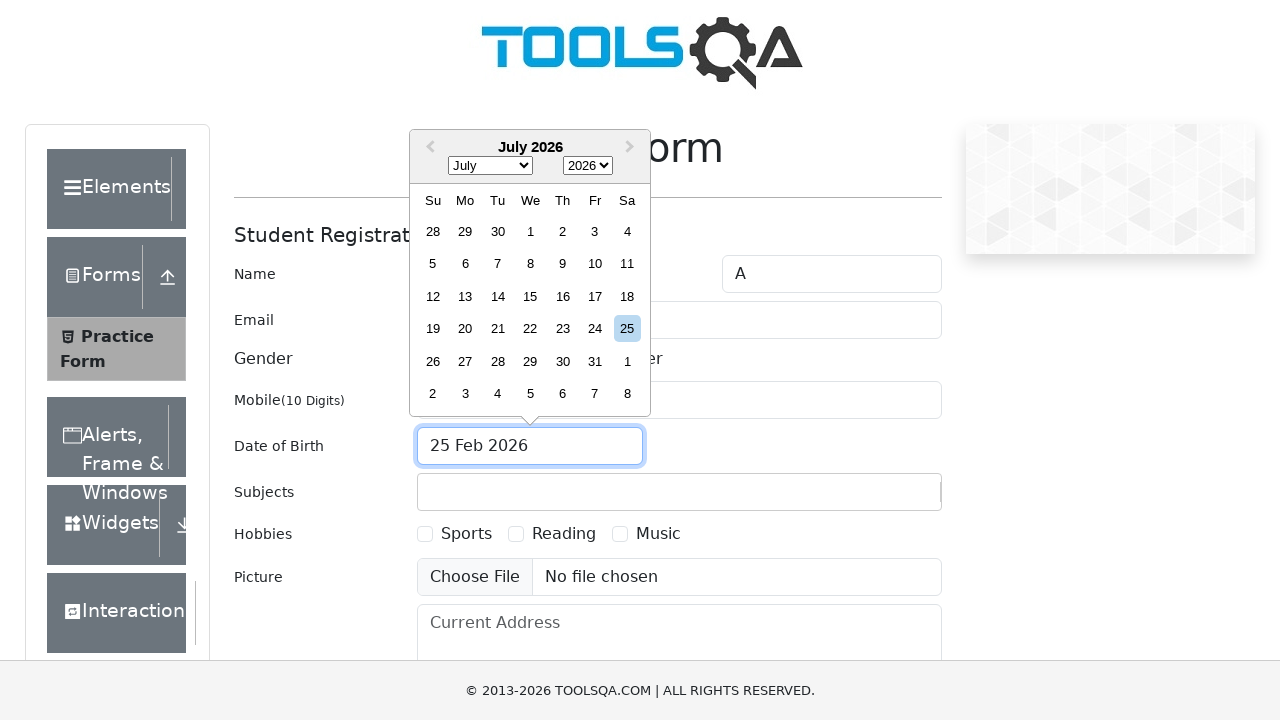

Selected year 2025 from year dropdown on select.react-datepicker__year-select
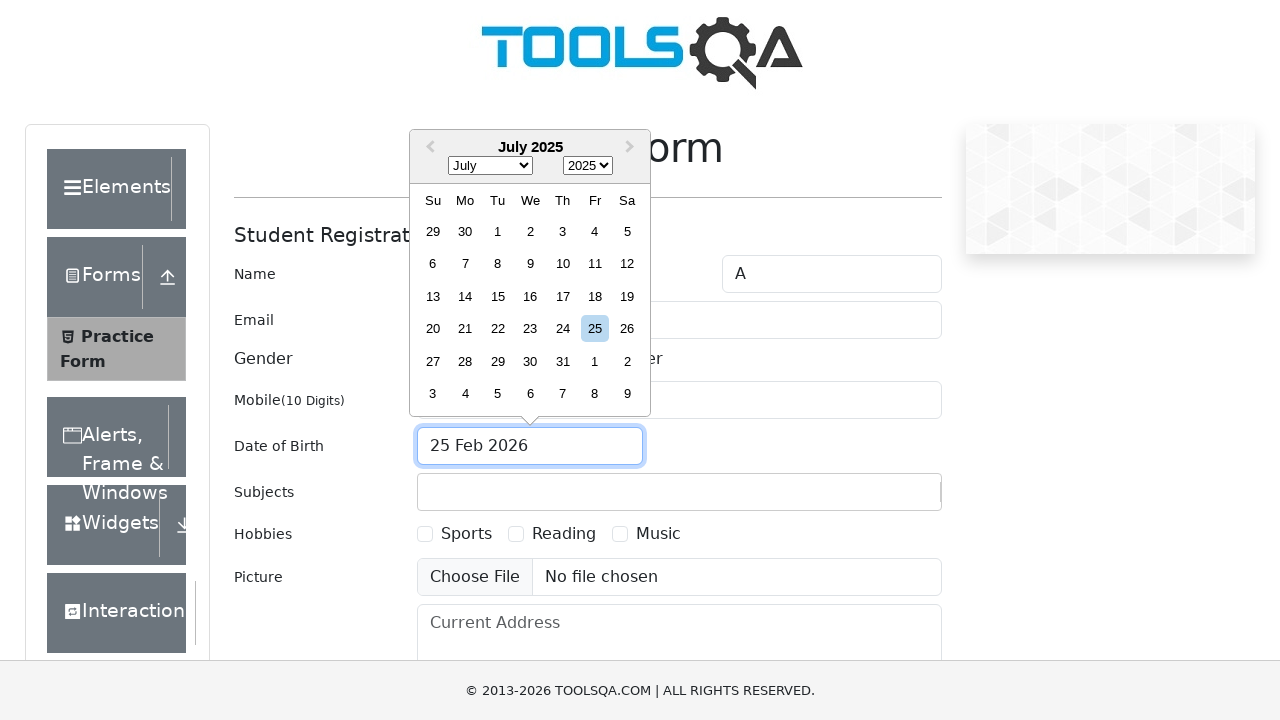

Selected date 23 from date picker calendar at (530, 329) on div.react-datepicker__day.react-datepicker__day--023
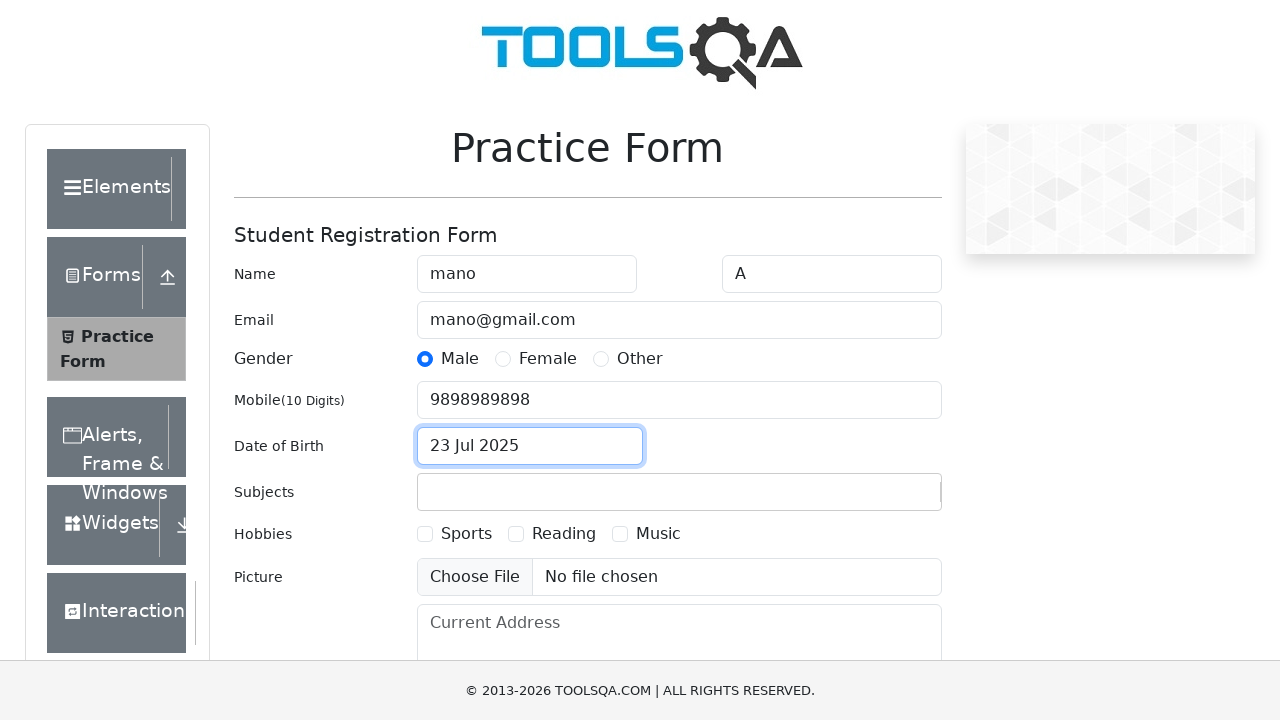

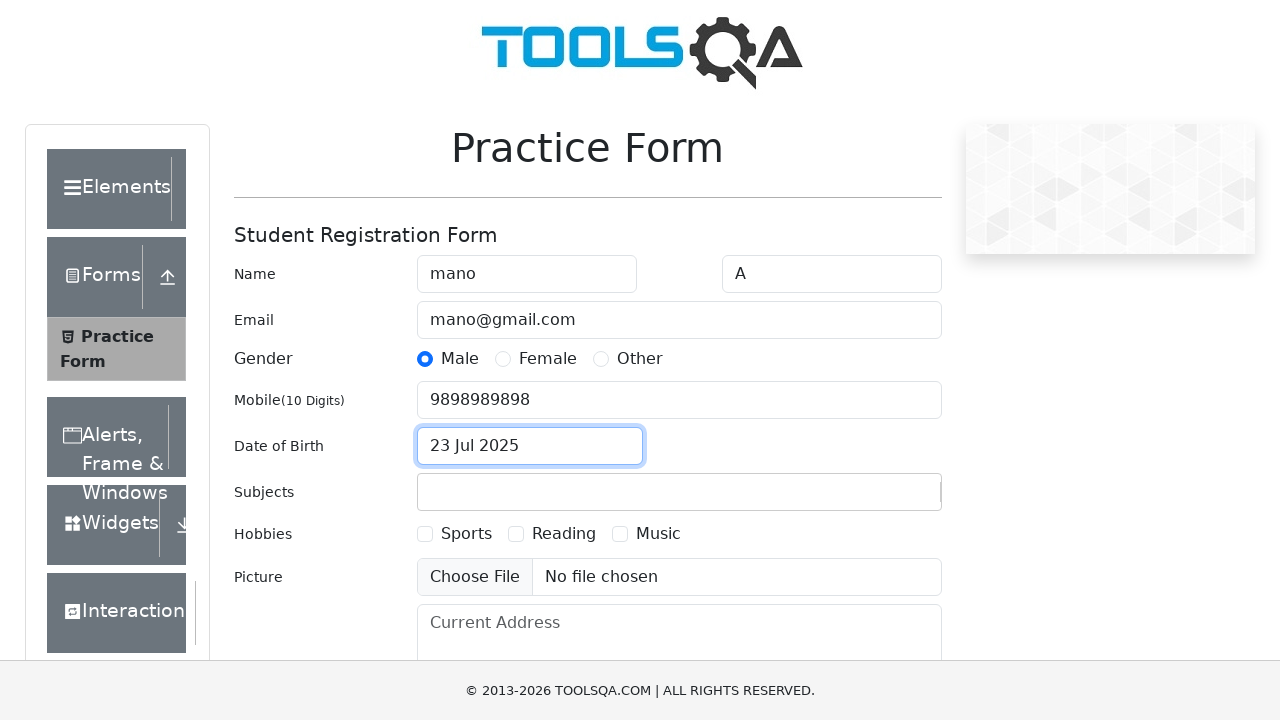